Tests file download functionality by clicking on a download link for a text file

Starting URL: http://the-internet.herokuapp.com/download

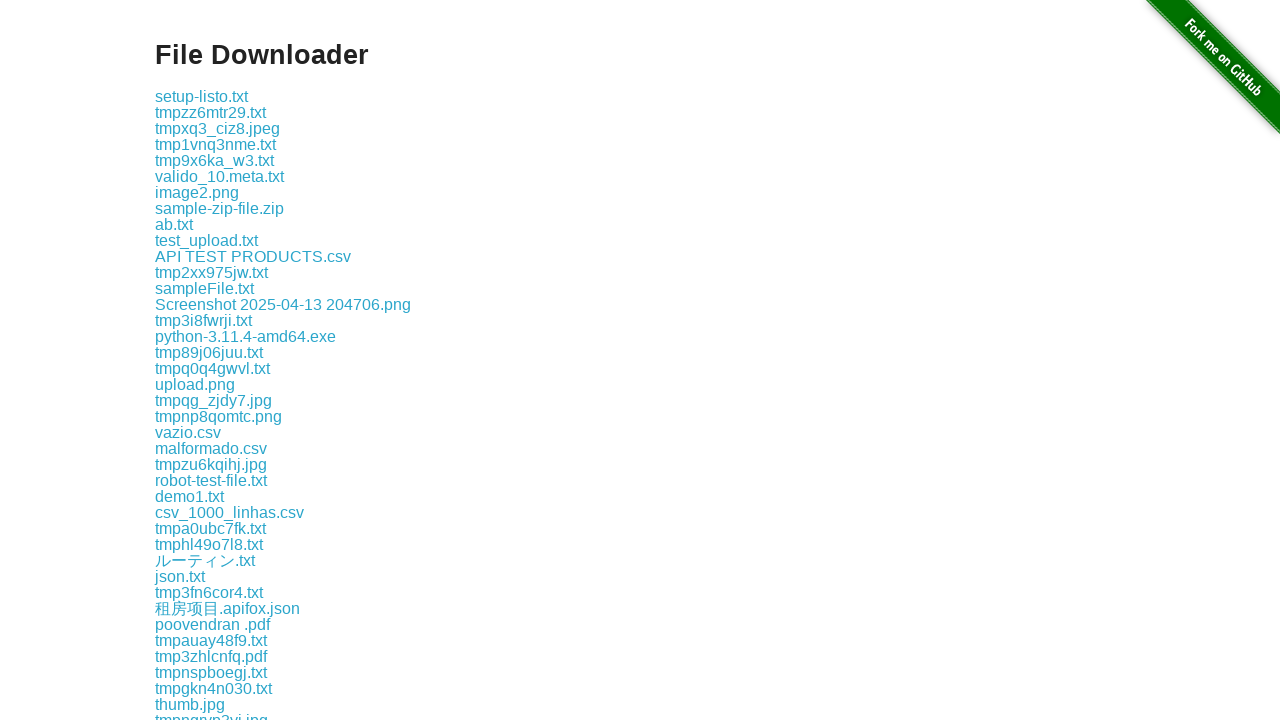

Clicked on download link for some-file.txt at (198, 360) on a:text('some-file.txt')
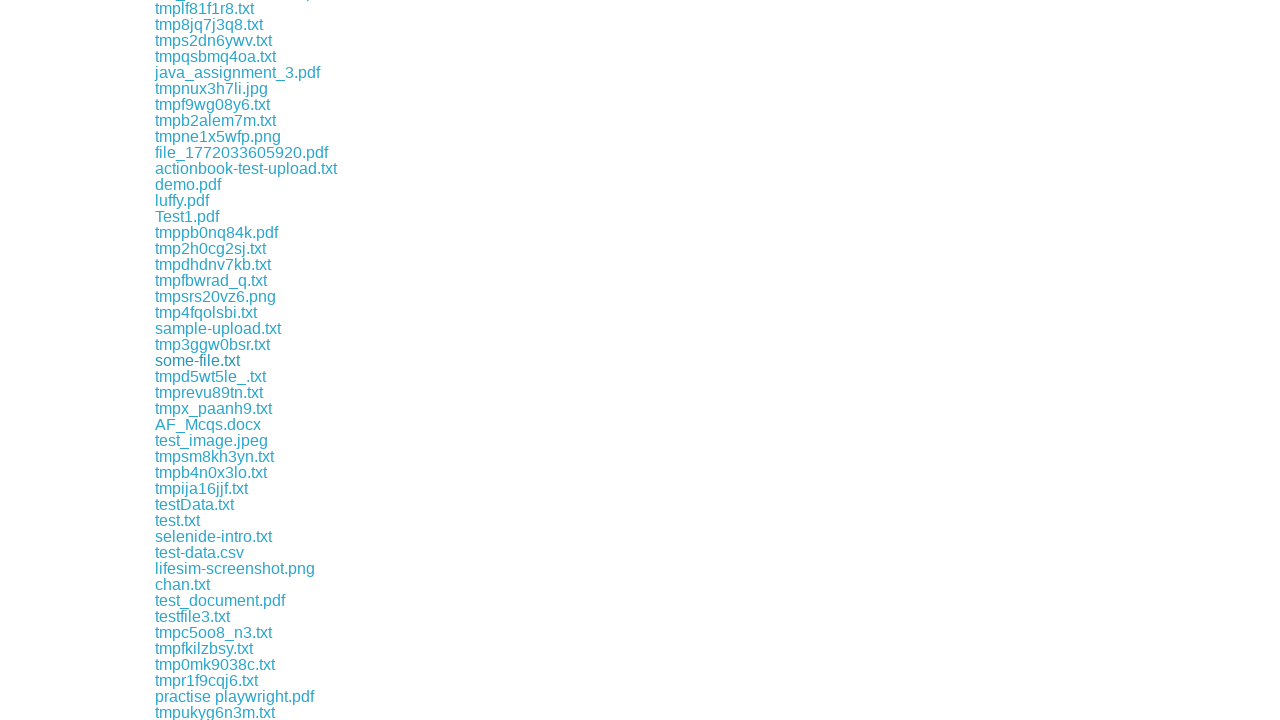

Waited 2 seconds for file download to initiate
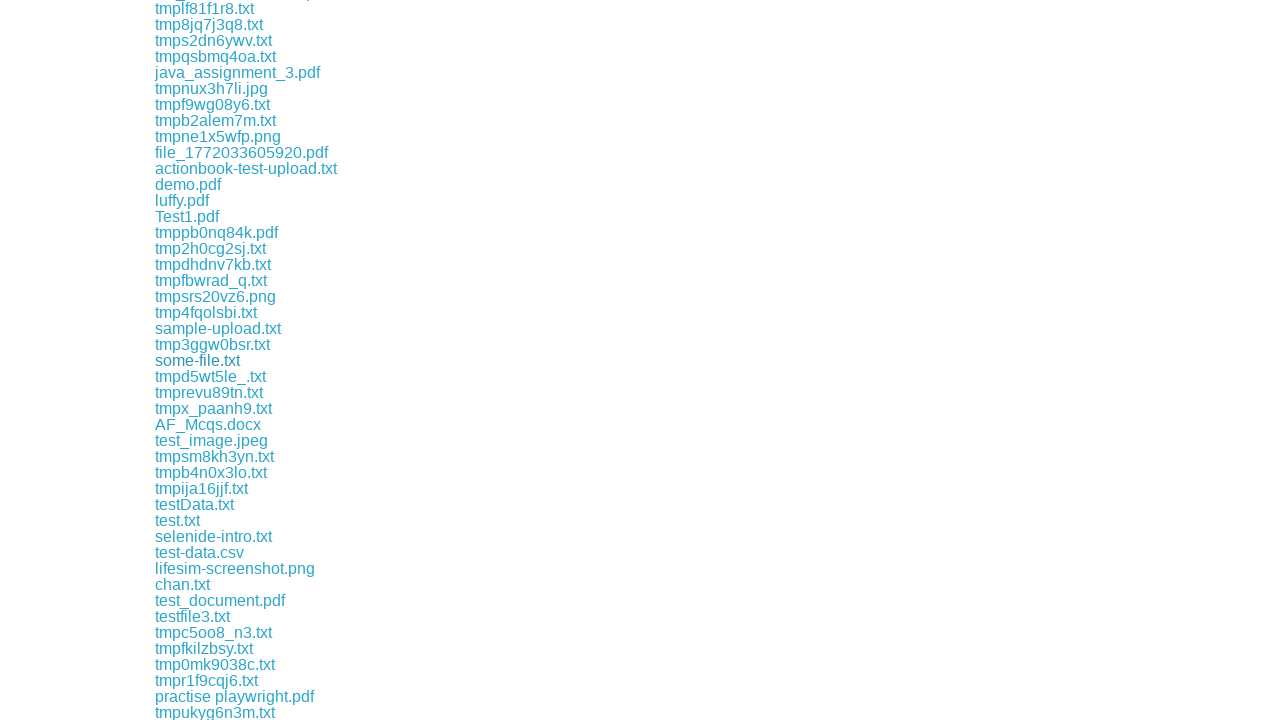

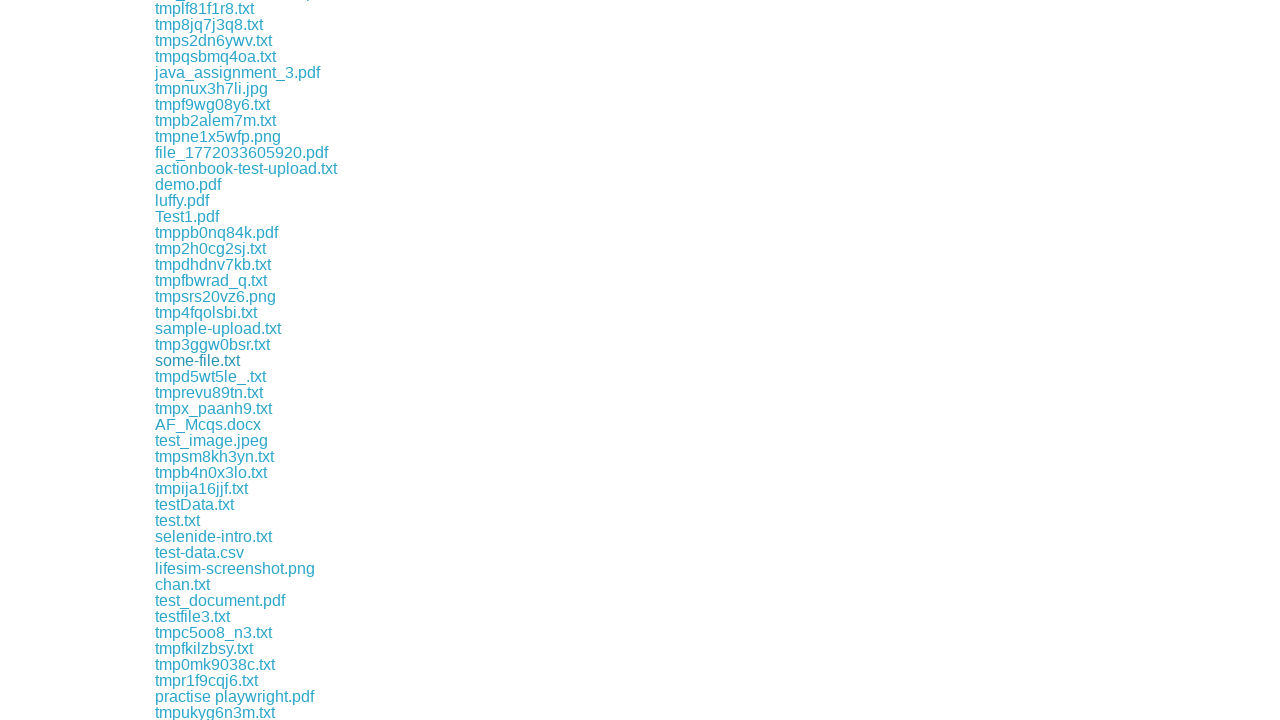